Tests relative locator functionality by finding input fields near the password field and entering text

Starting URL: https://www.sharelane.com/cgi-bin/register.py?page=1&zip_code=12466677

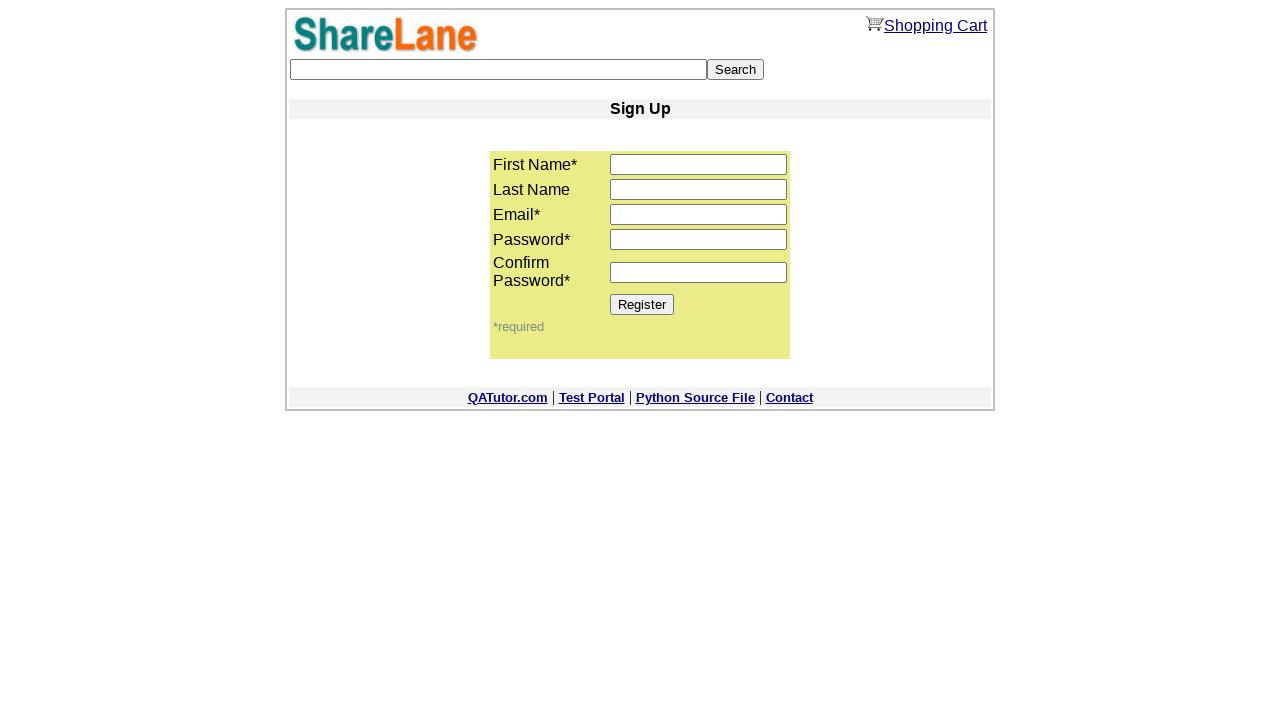

Located the password field using relative locator
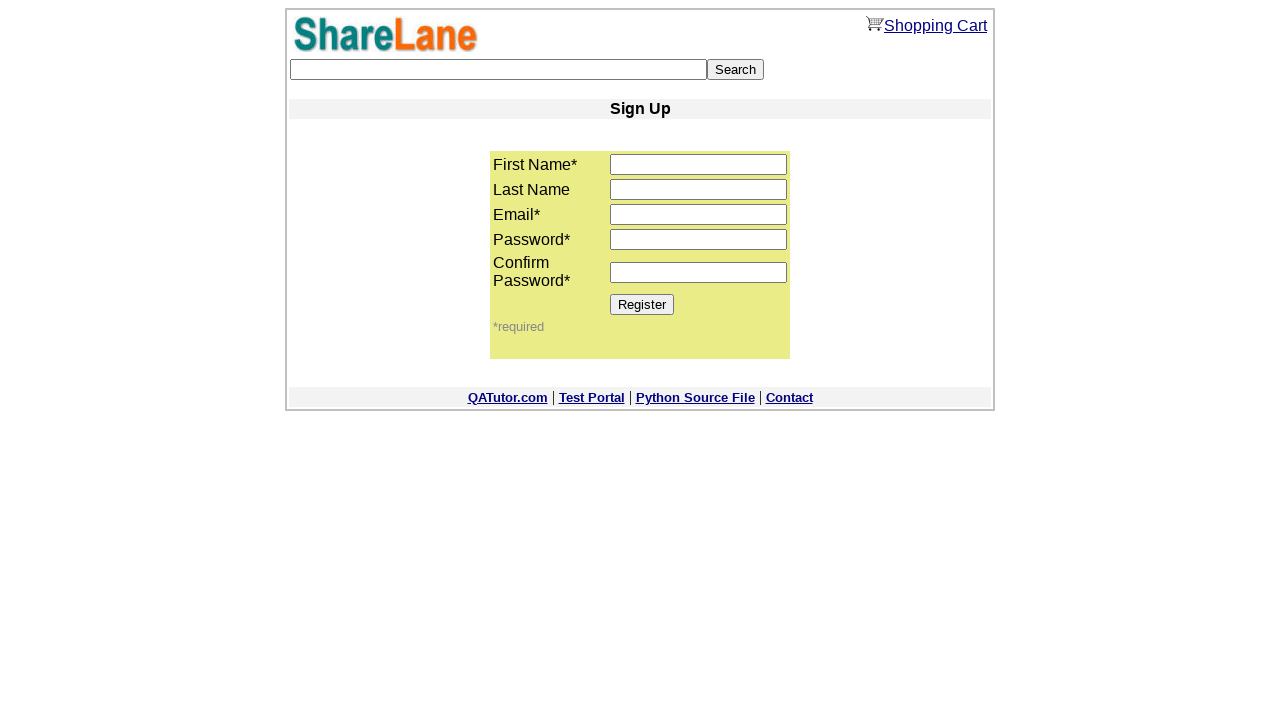

Filled the confirm password field with 'sampletext123' using relative locator near password field on input[name='password2']
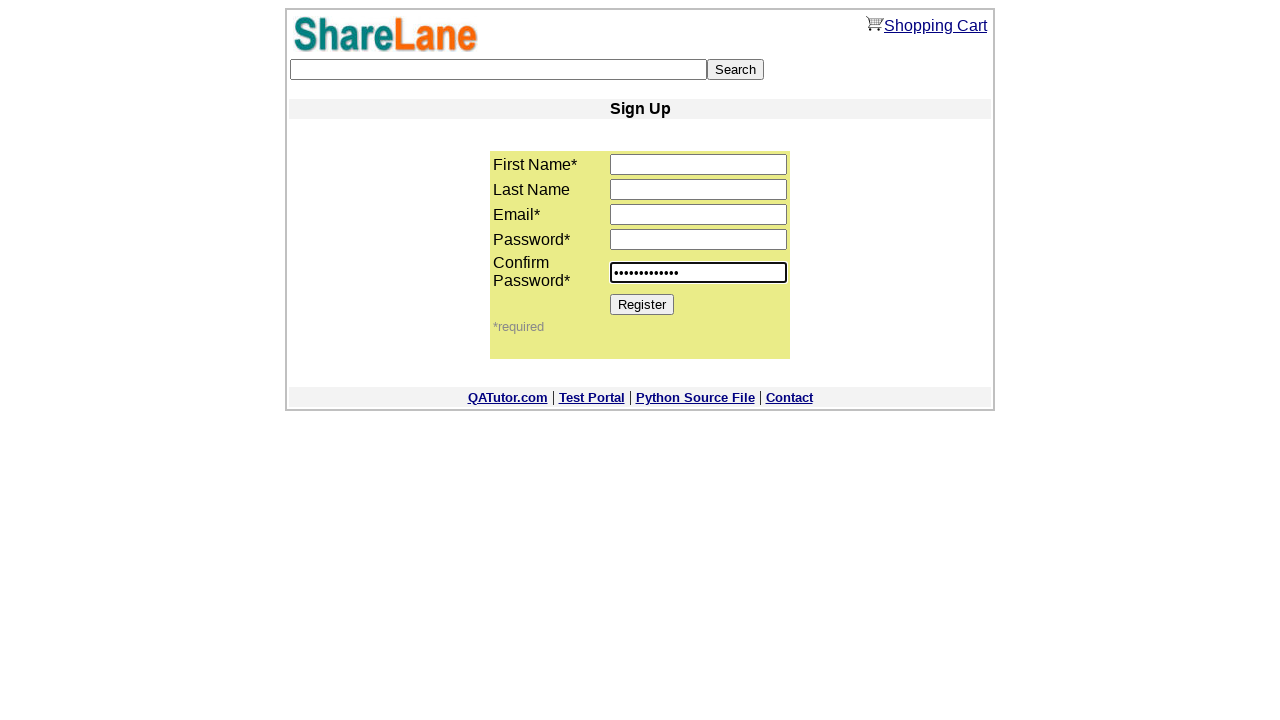

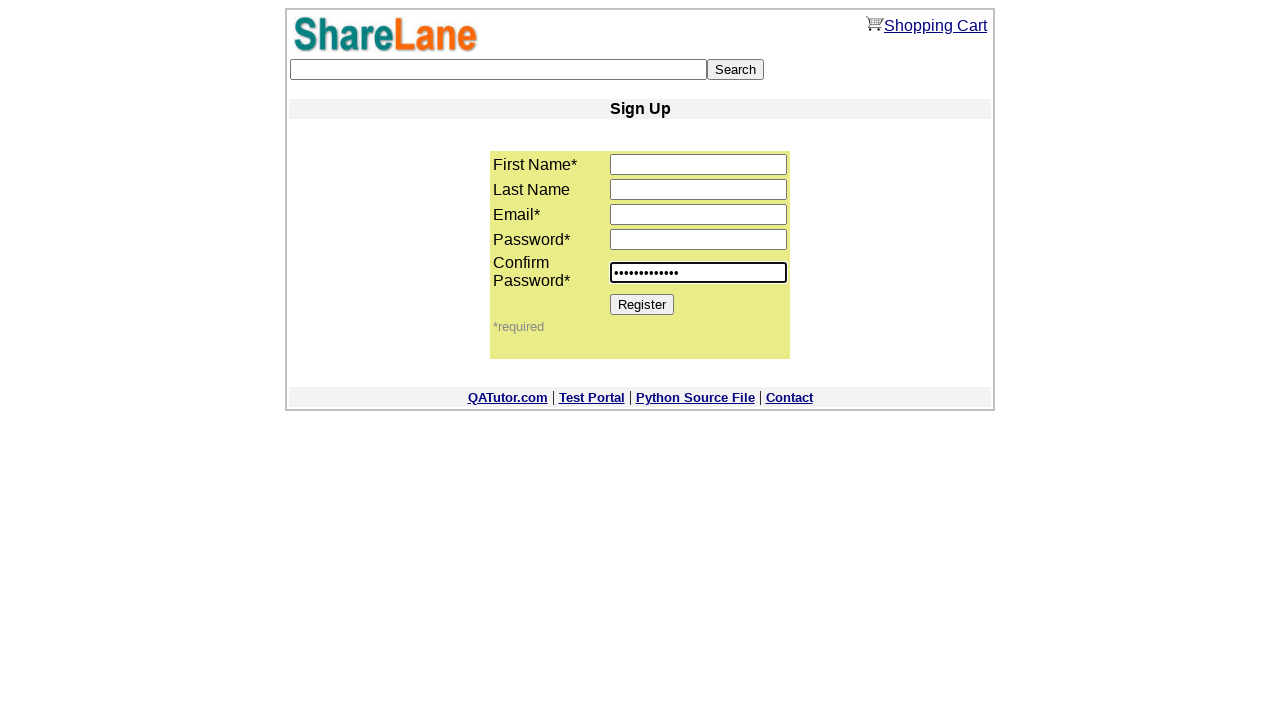